Tests that the text input field is cleared after adding a todo item

Starting URL: https://demo.playwright.dev/todomvc

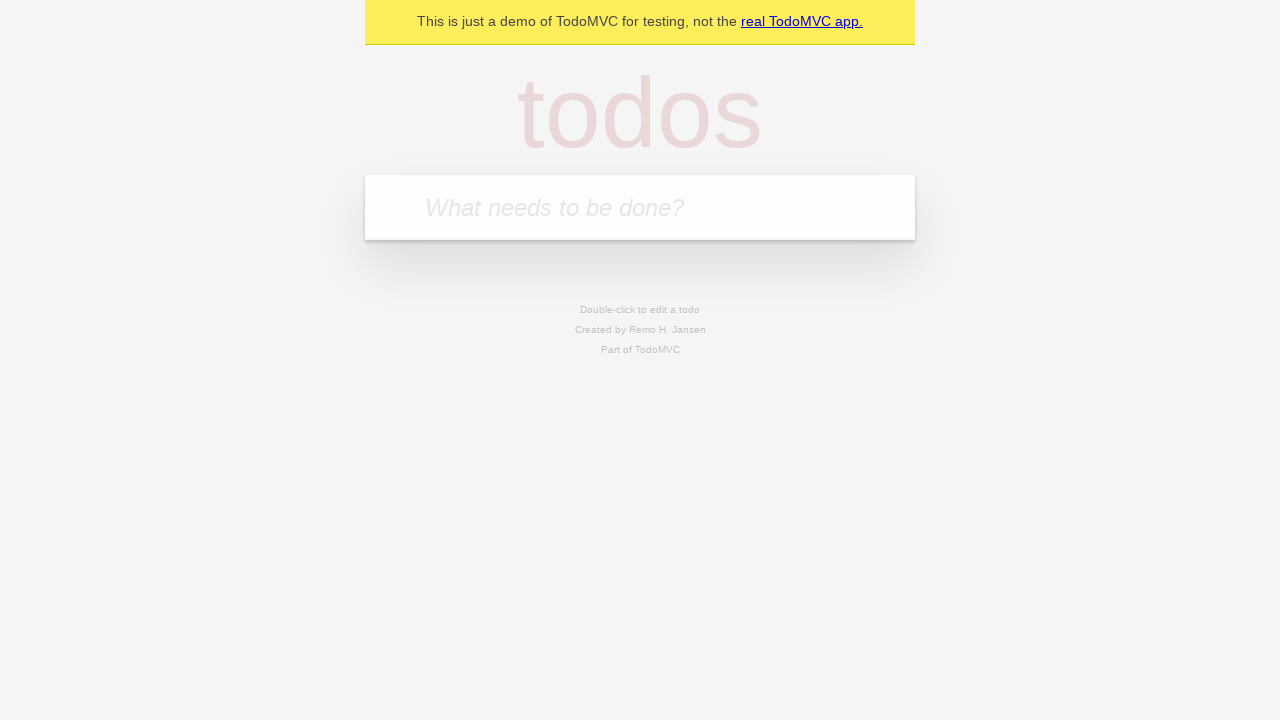

Located the todo input field
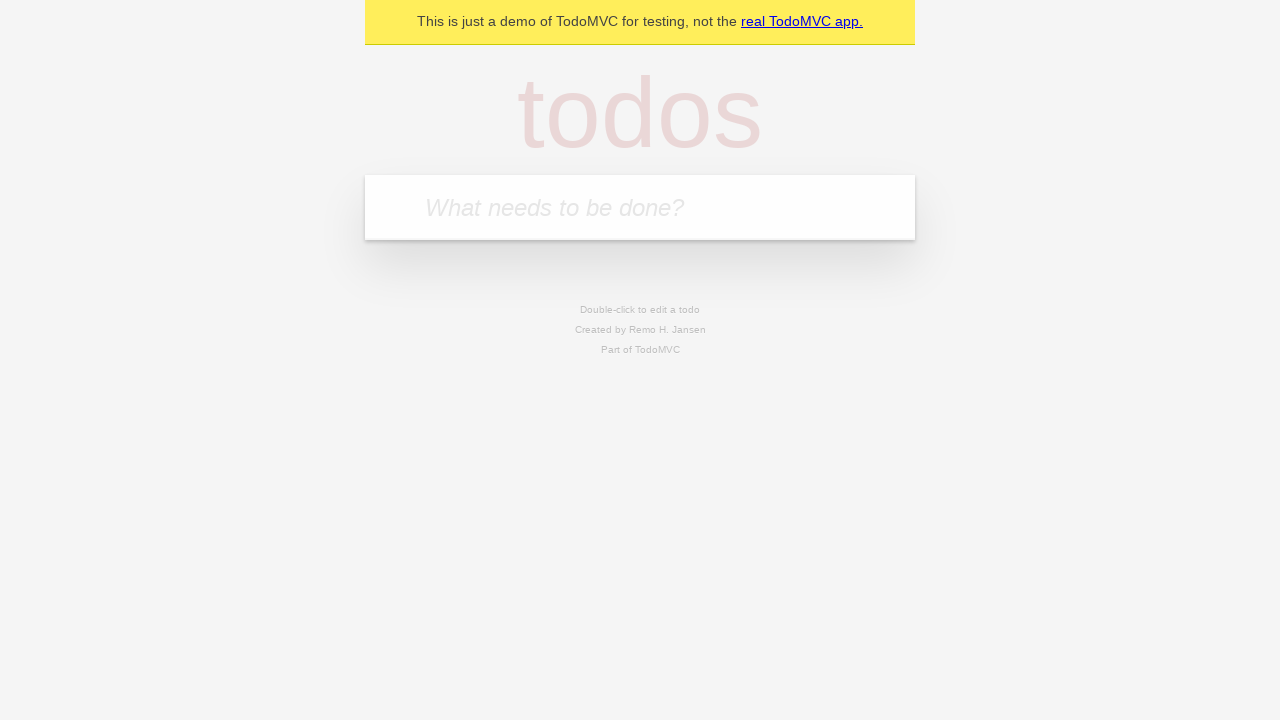

Filled input field with 'buy some cheese' on internal:attr=[placeholder="What needs to be done?"i]
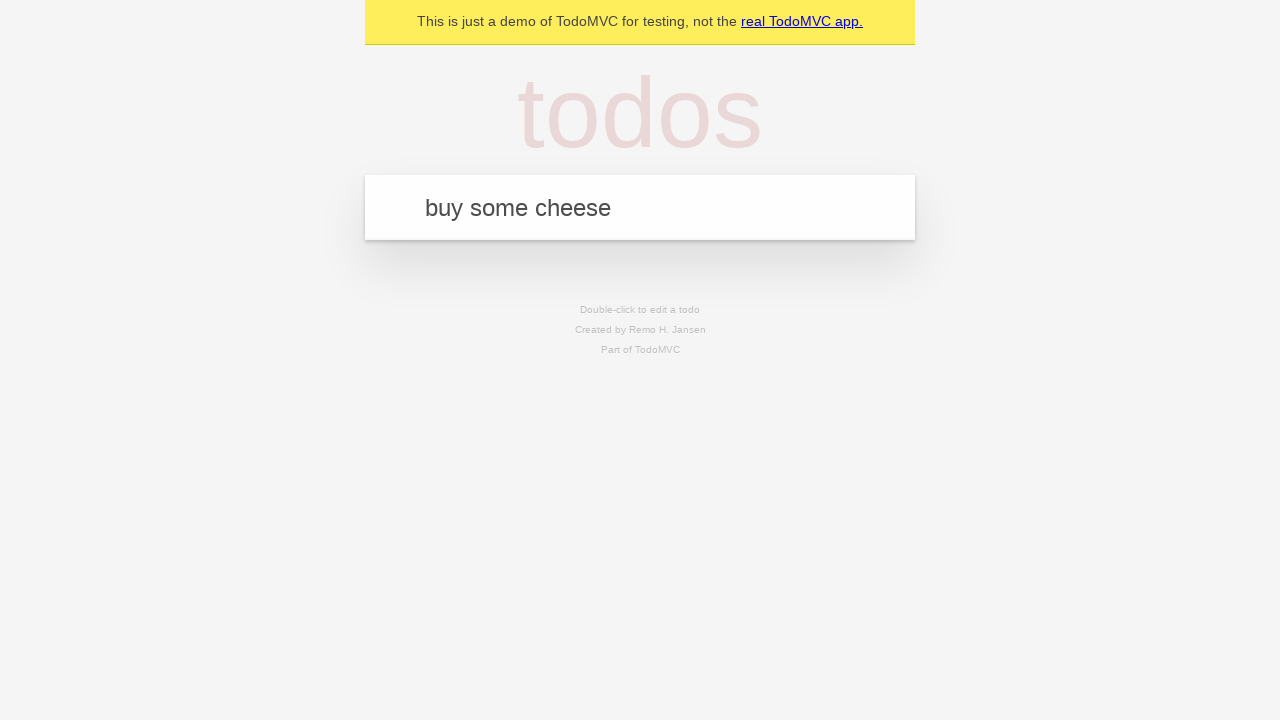

Pressed Enter to add the todo item on internal:attr=[placeholder="What needs to be done?"i]
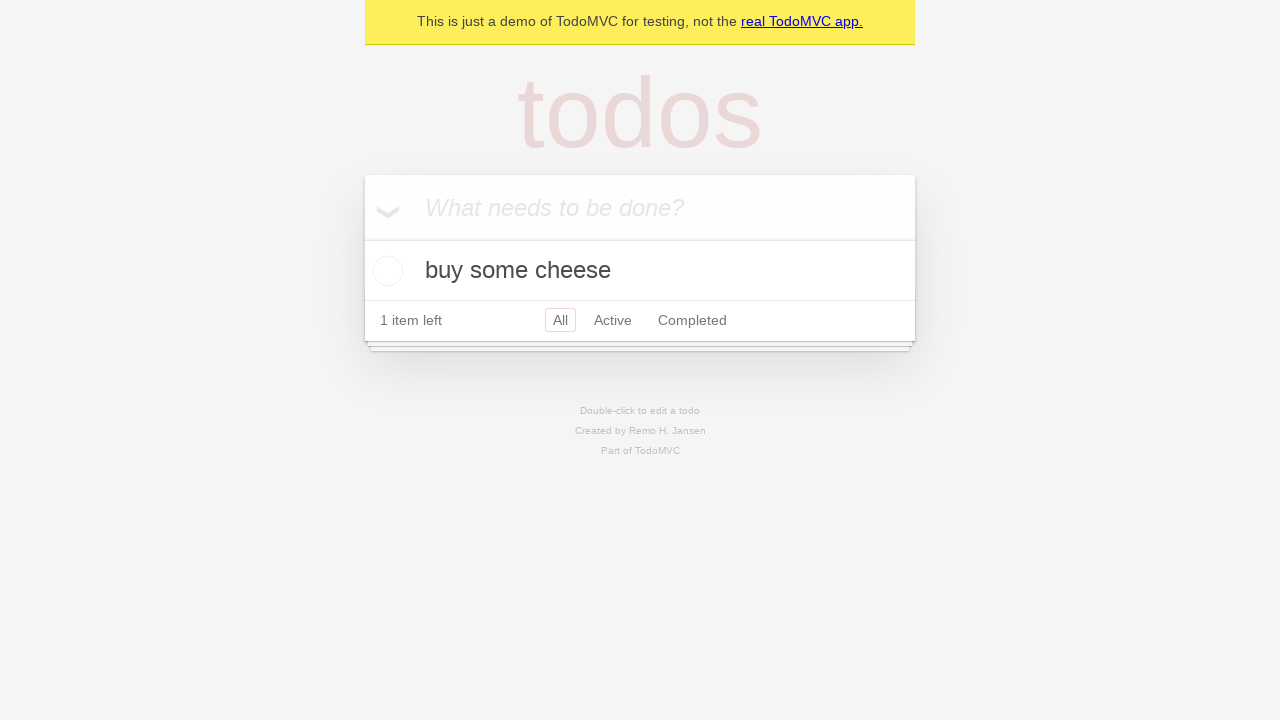

Todo item appeared in the list
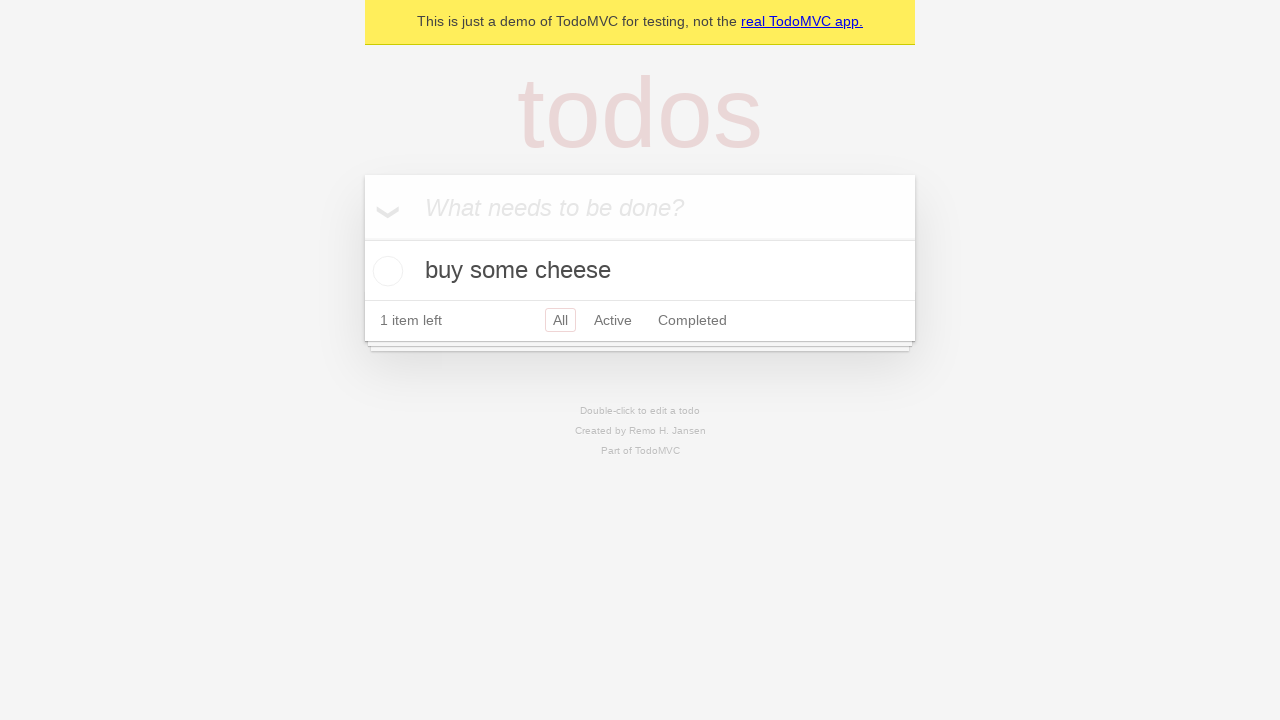

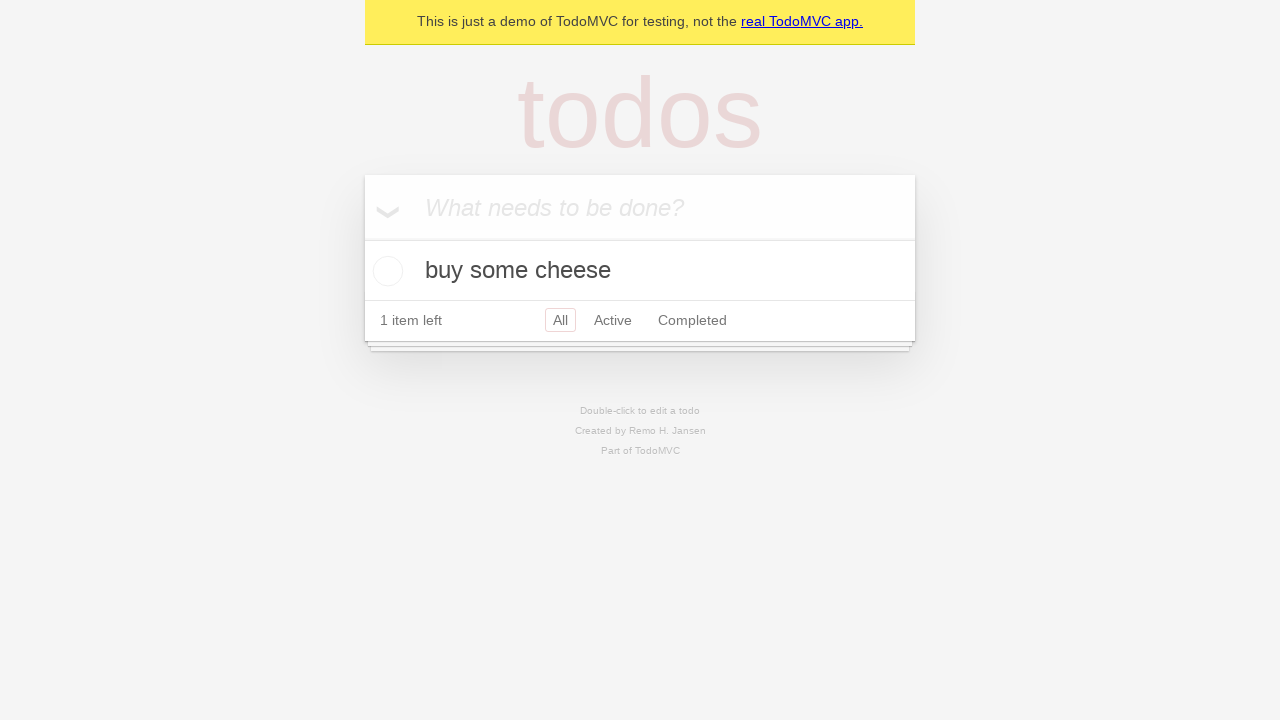